Navigates to DemoQA homepage, clicks on Elements section, then navigates to the Text Box element page

Starting URL: https://demoqa.com

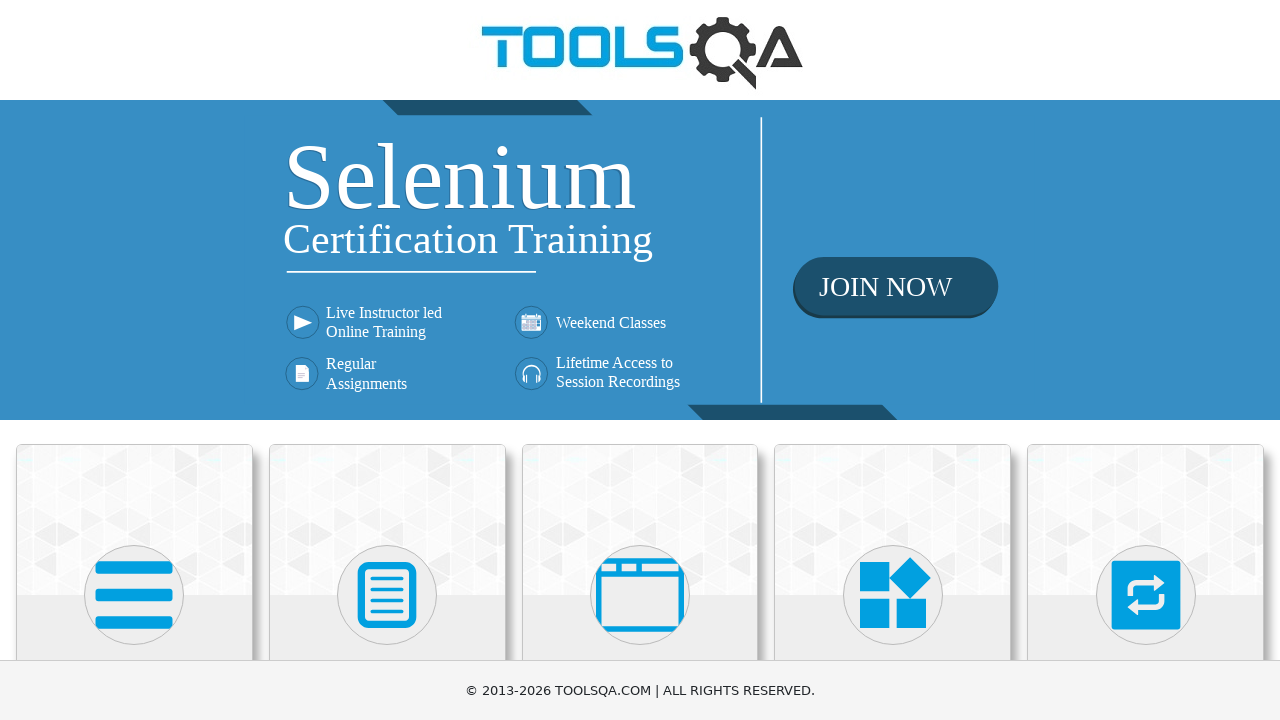

Navigated to DemoQA homepage
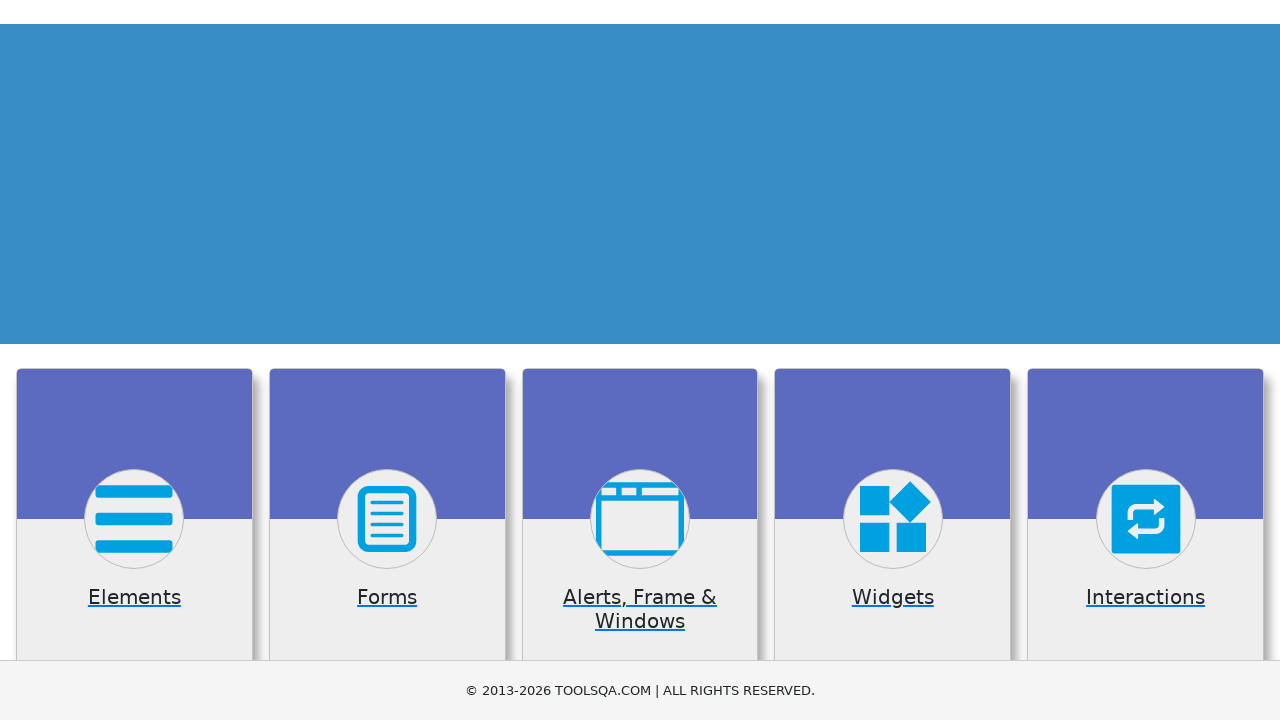

Clicked on Elements section at (134, 360) on xpath=//*[text()='Elements']
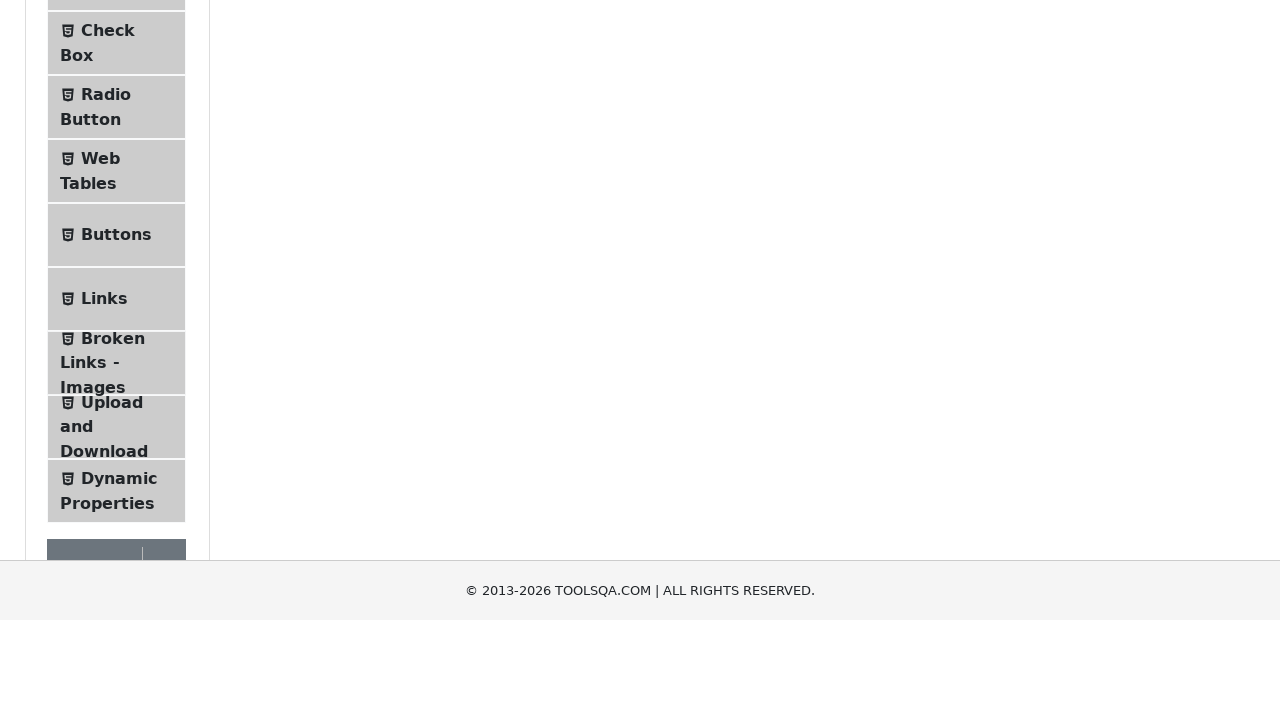

Elements page loaded
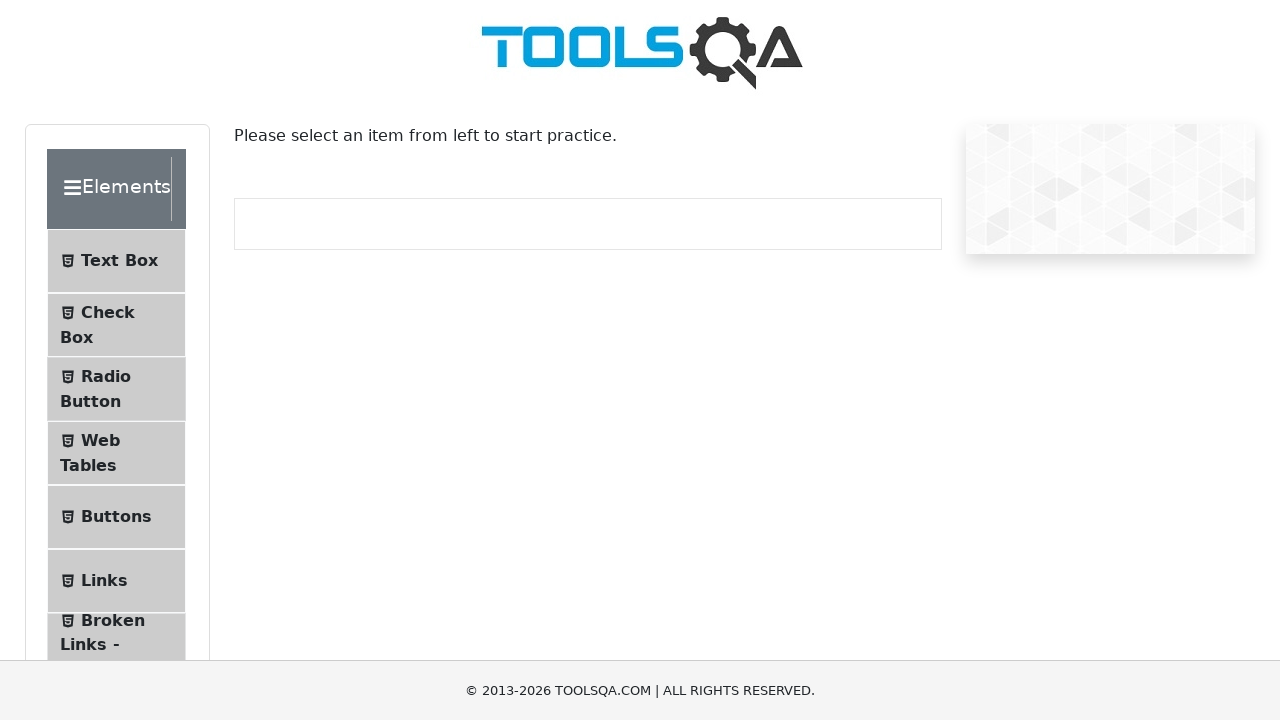

Clicked on Text Box menu item at (116, 261) on #item-0
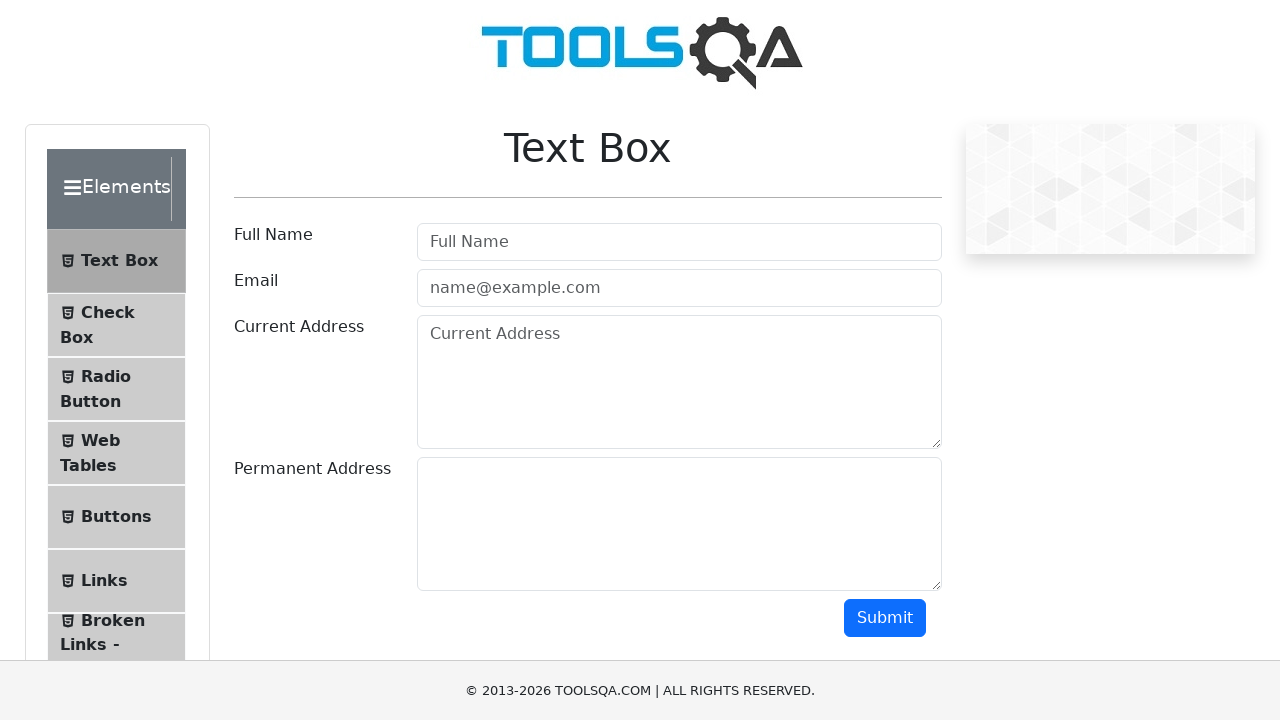

Text Box page loaded
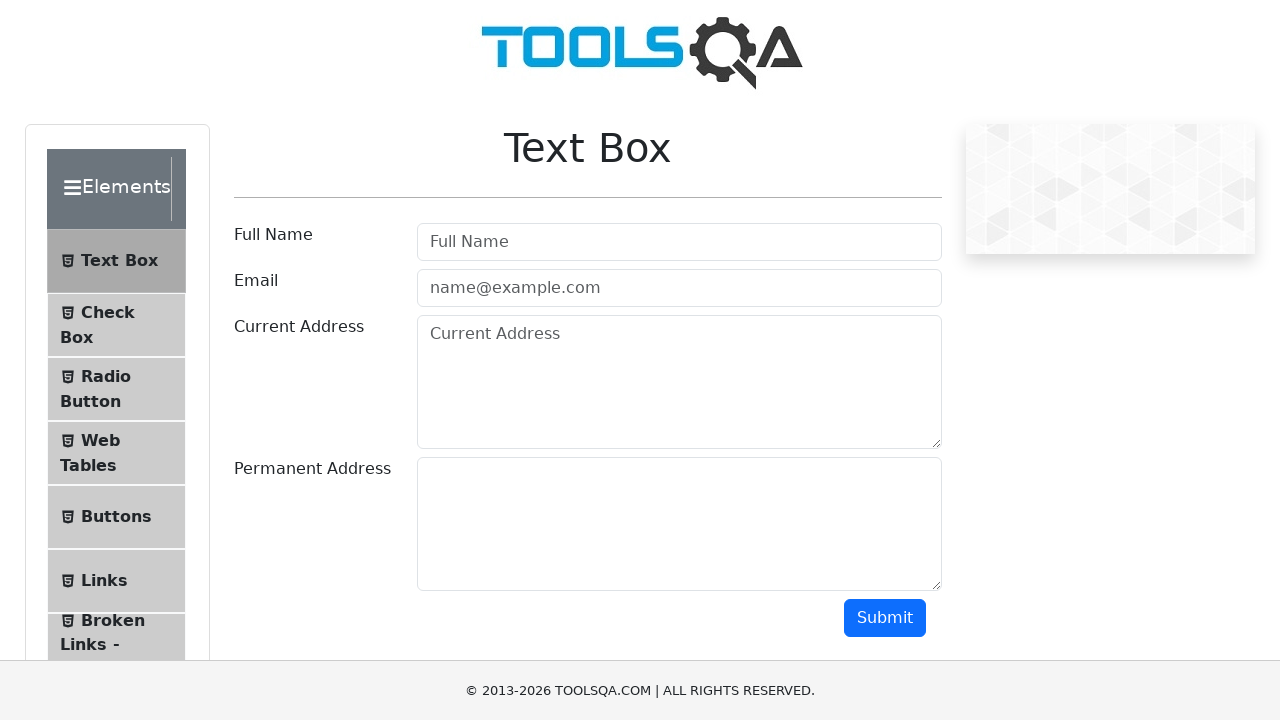

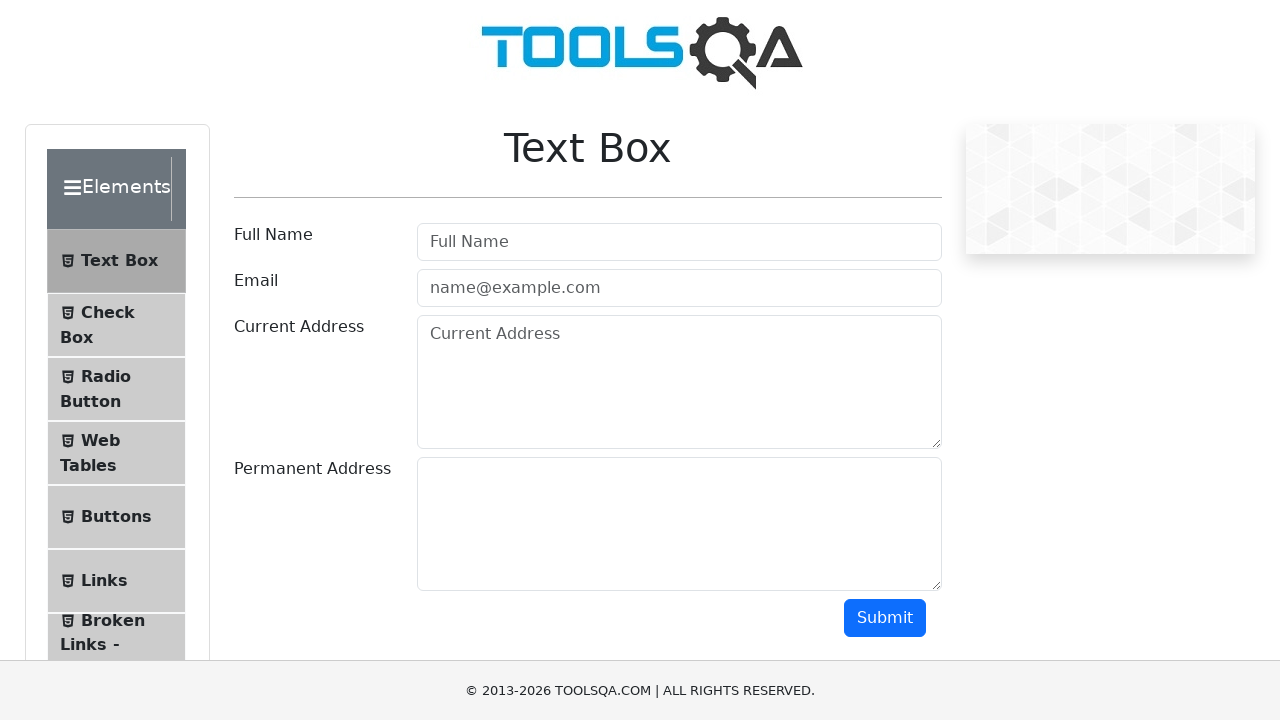